Tests HTTP status code links on the status codes page by clicking on each status code link (200, 404) and capturing the response to verify the correct status code is returned.

Starting URL: https://the-internet.herokuapp.com/status_codes

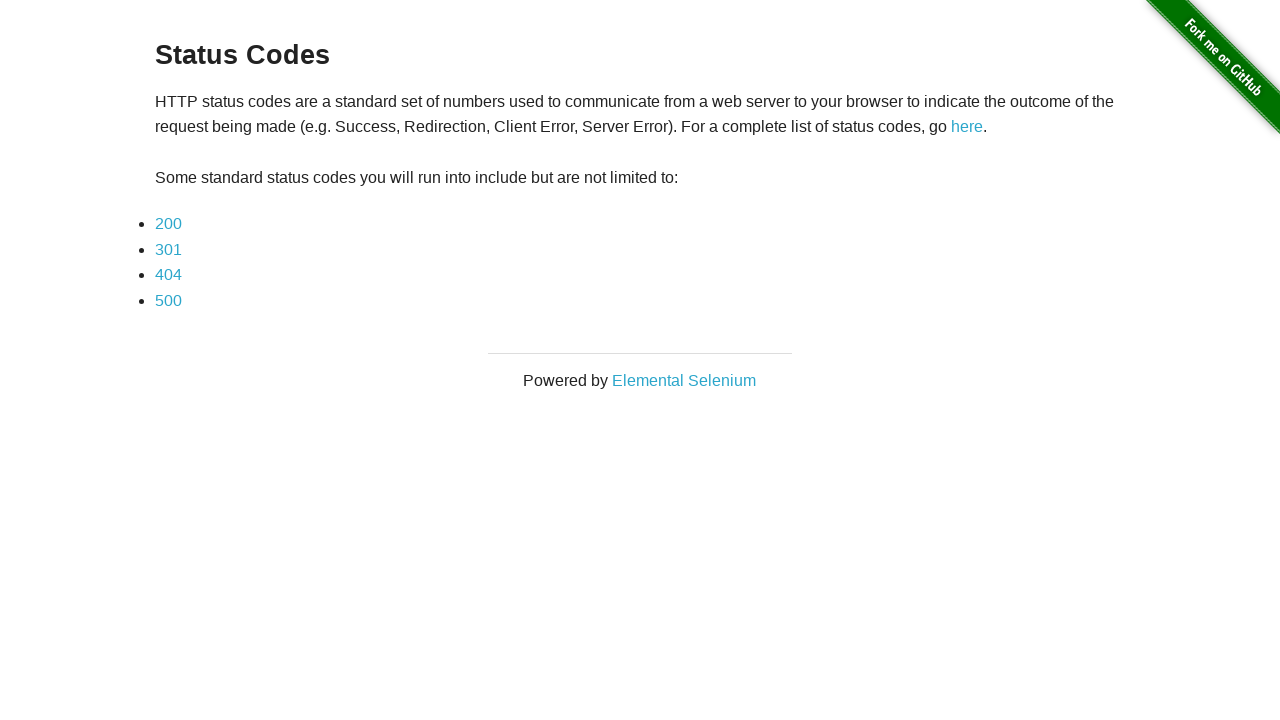

Clicked on 200 status code link and captured response at (168, 224) on internal:text="200"i
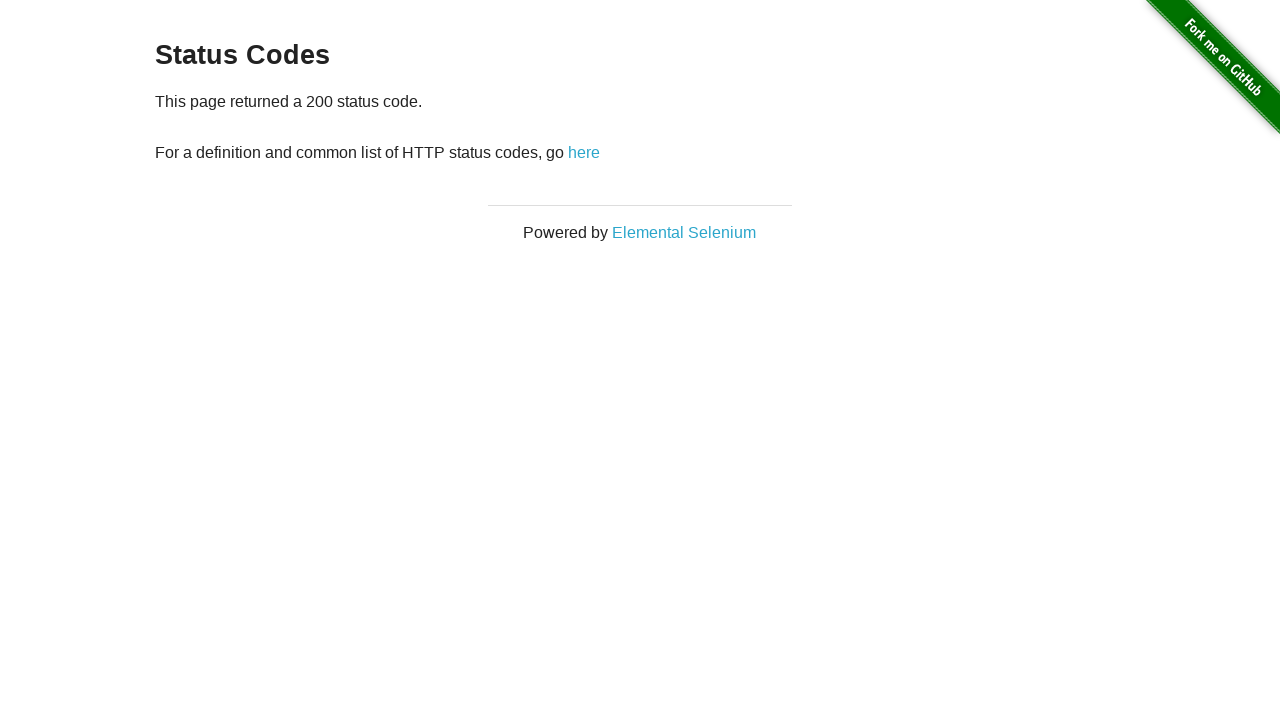

Verified HTTP 200 status code response
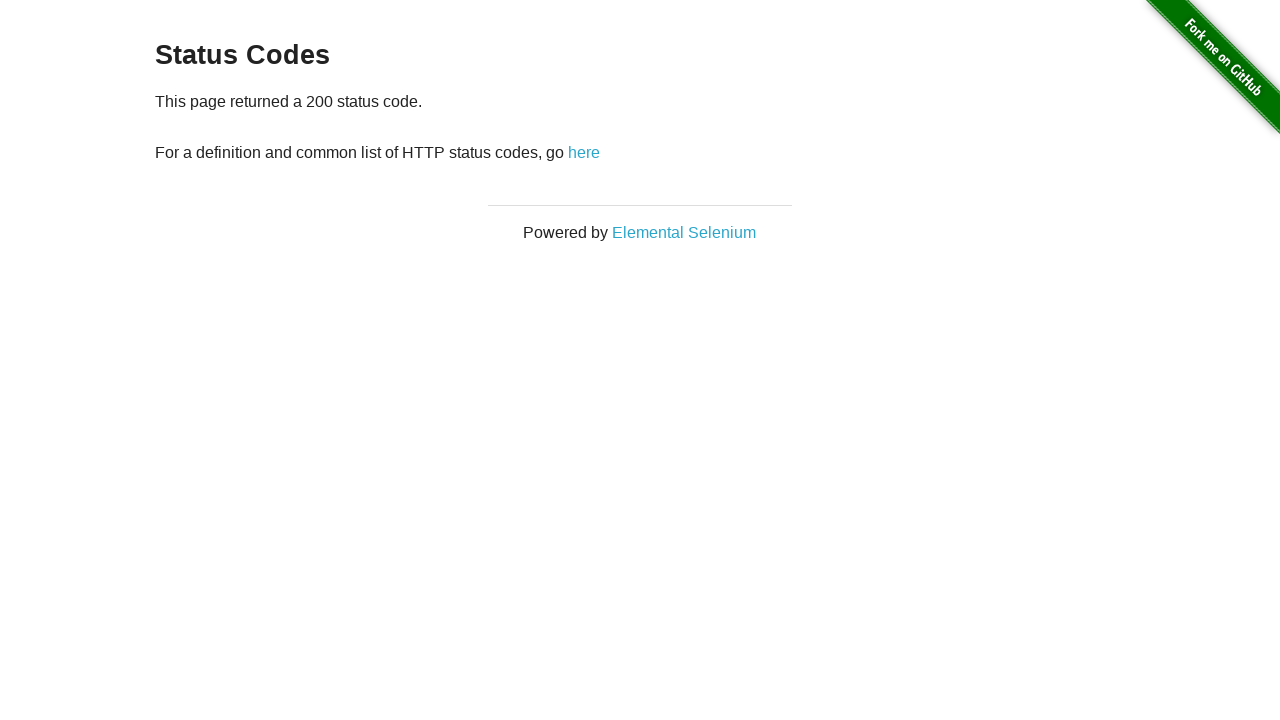

Navigated back to status codes page
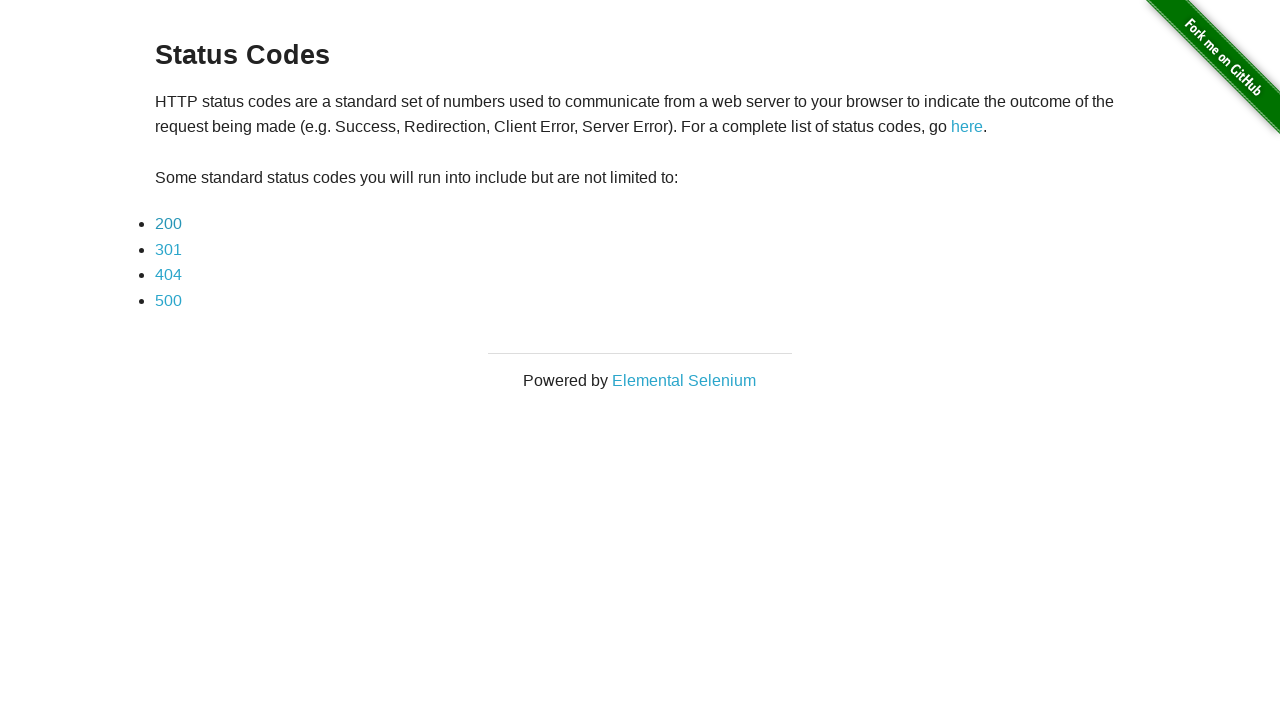

Clicked on 404 status code link and captured response at (168, 275) on internal:text="404"i
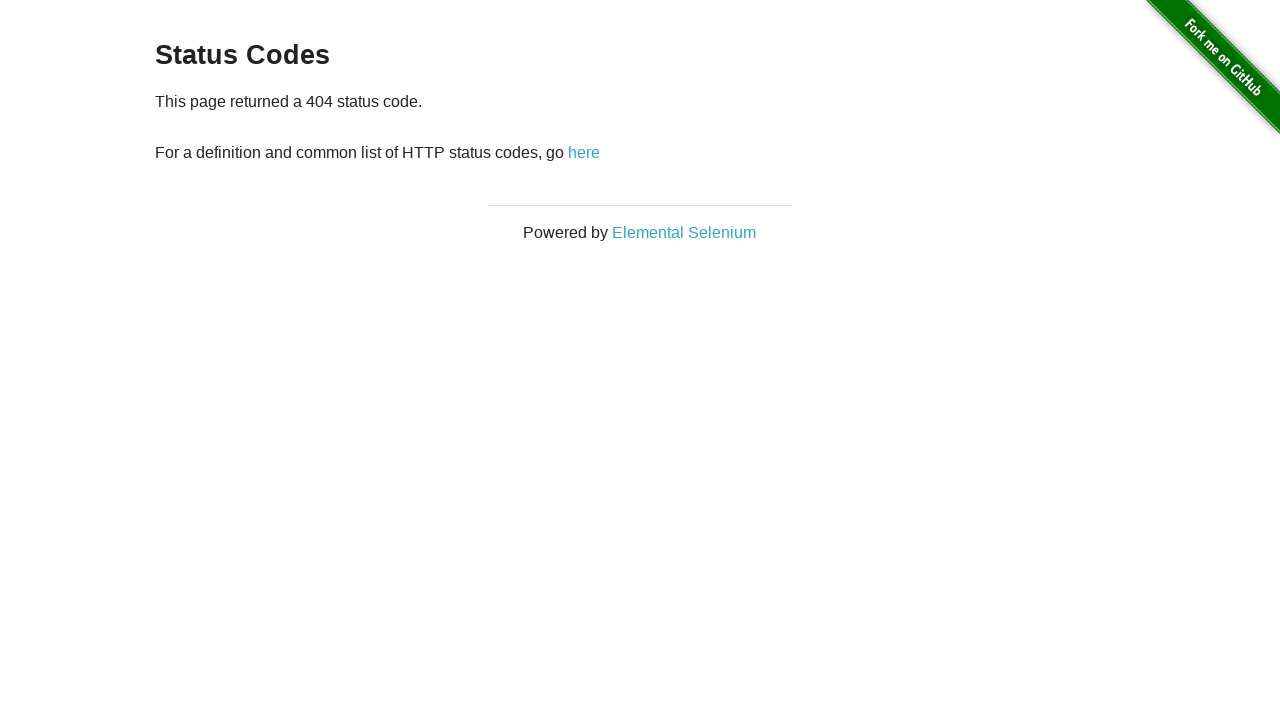

Verified HTTP 404 status code response
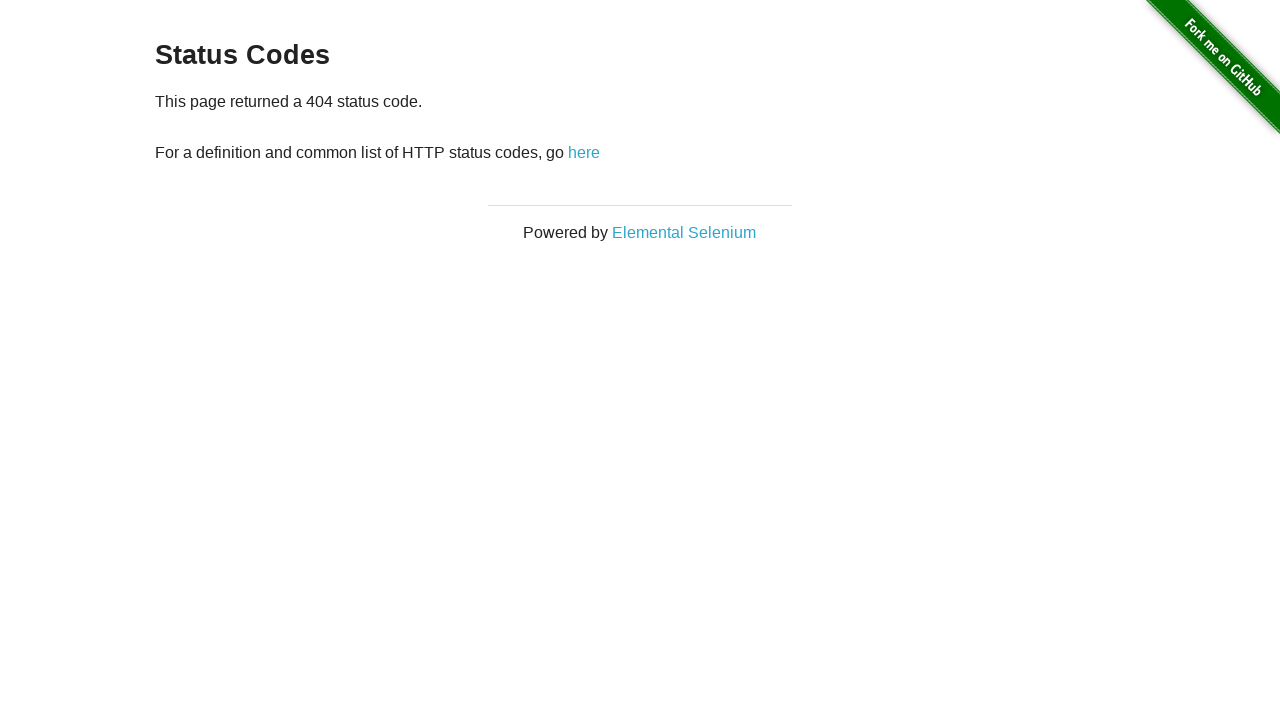

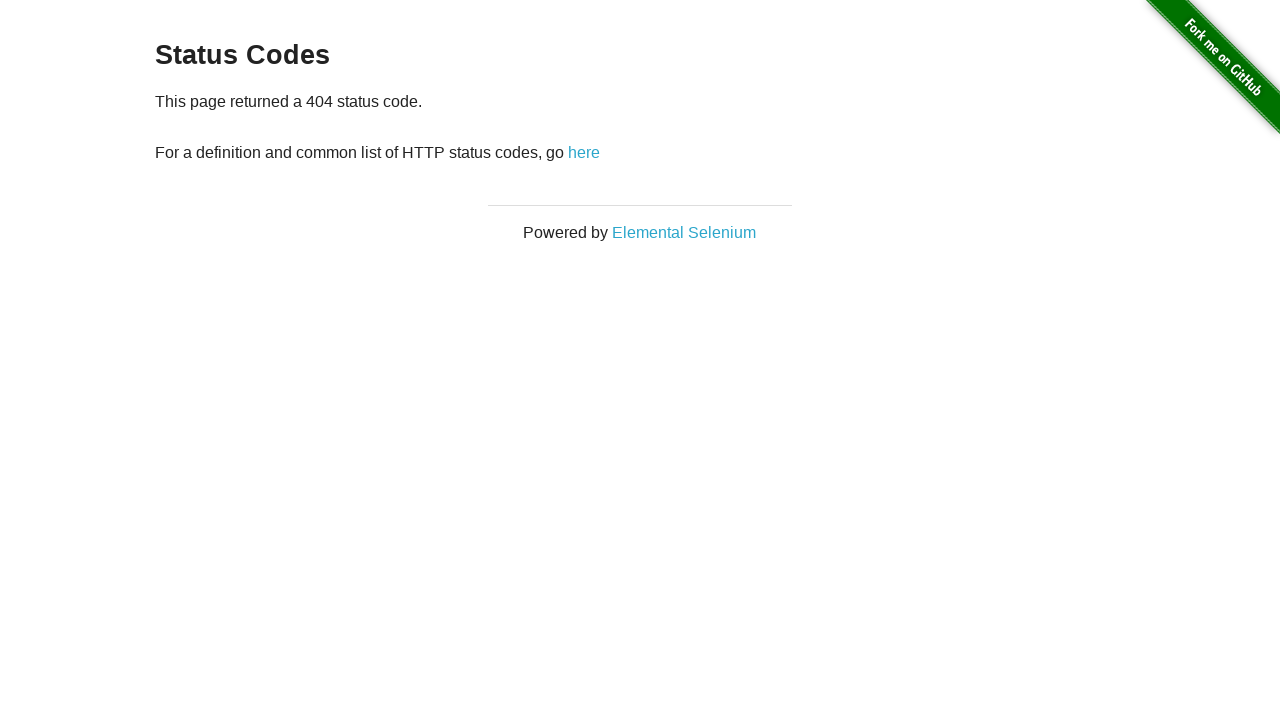